Tests that the Playwright homepage has the correct title containing "Playwright" and verifies the Get Started link navigates to the intro page

Starting URL: https://playwright.dev

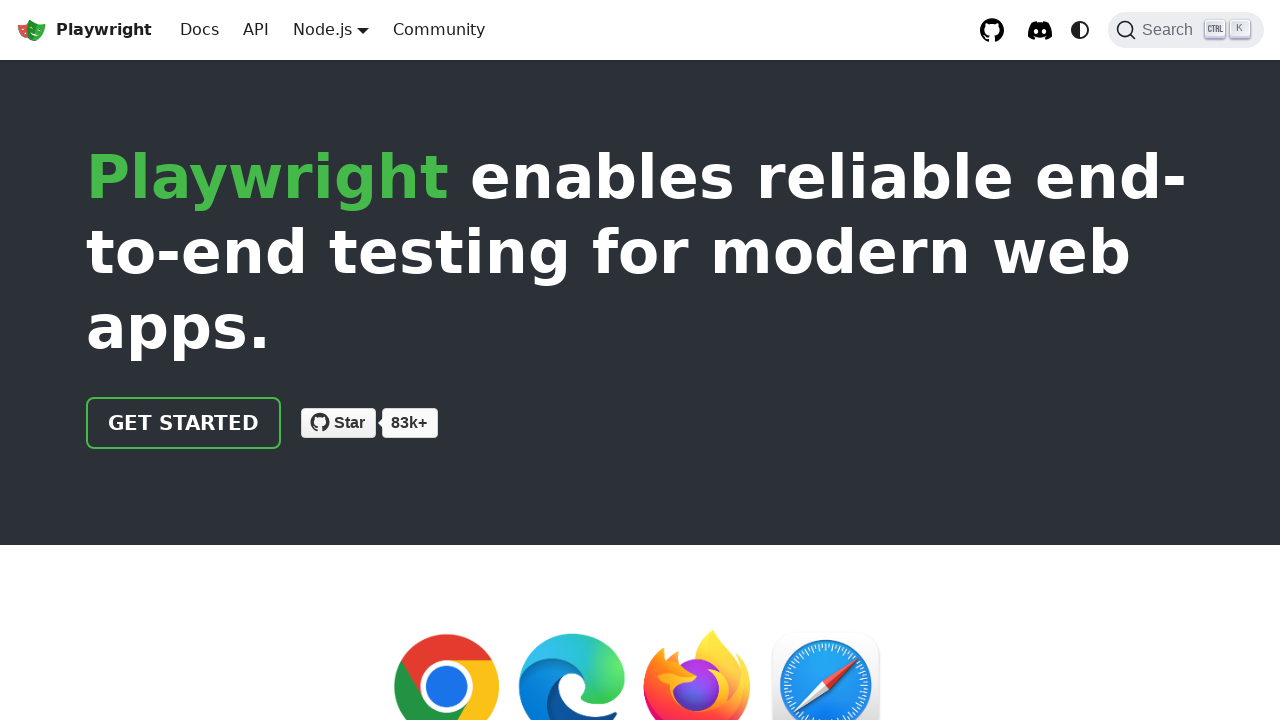

Verified page title contains 'Playwright'
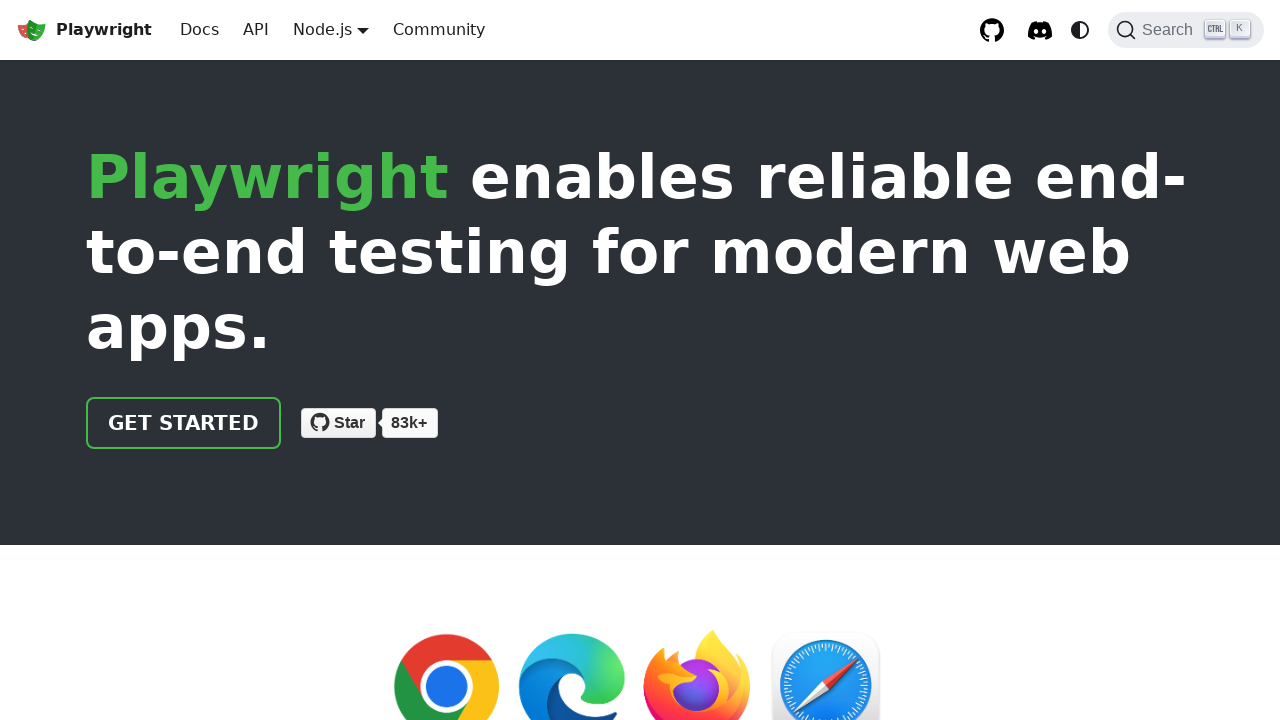

Located the 'Get Started' link element
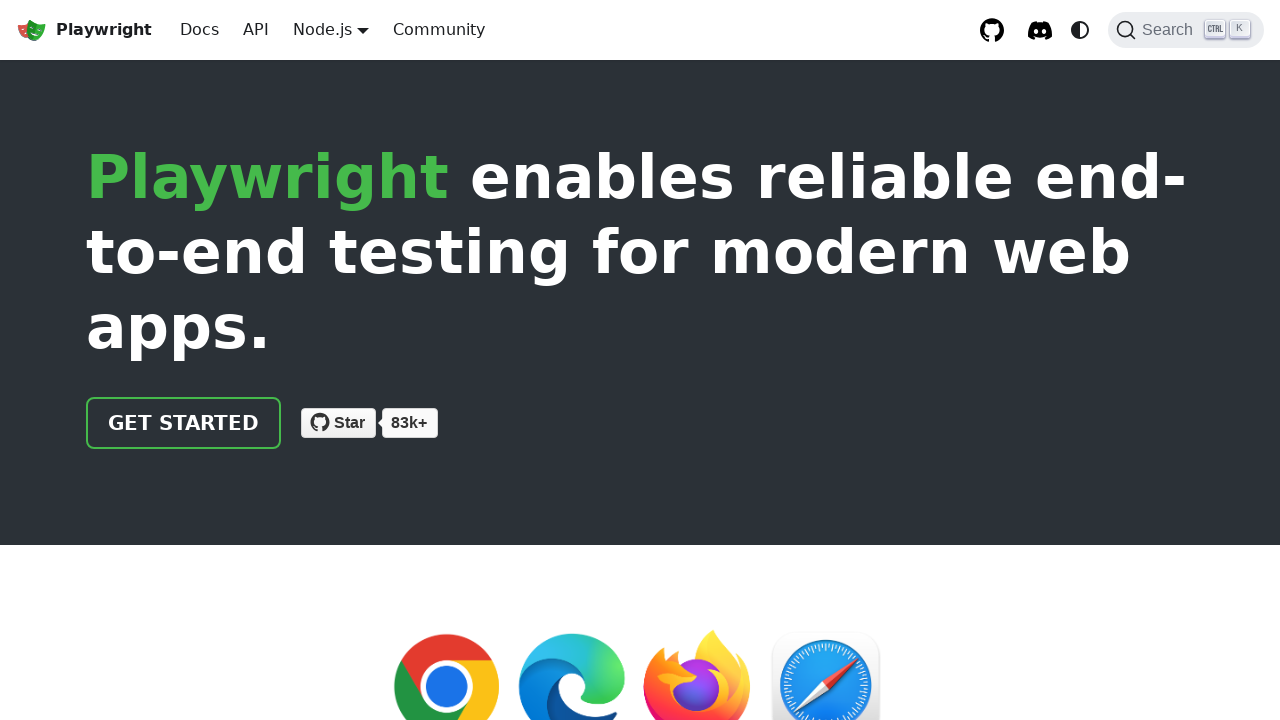

Verified 'Get Started' link href attribute is '/docs/intro'
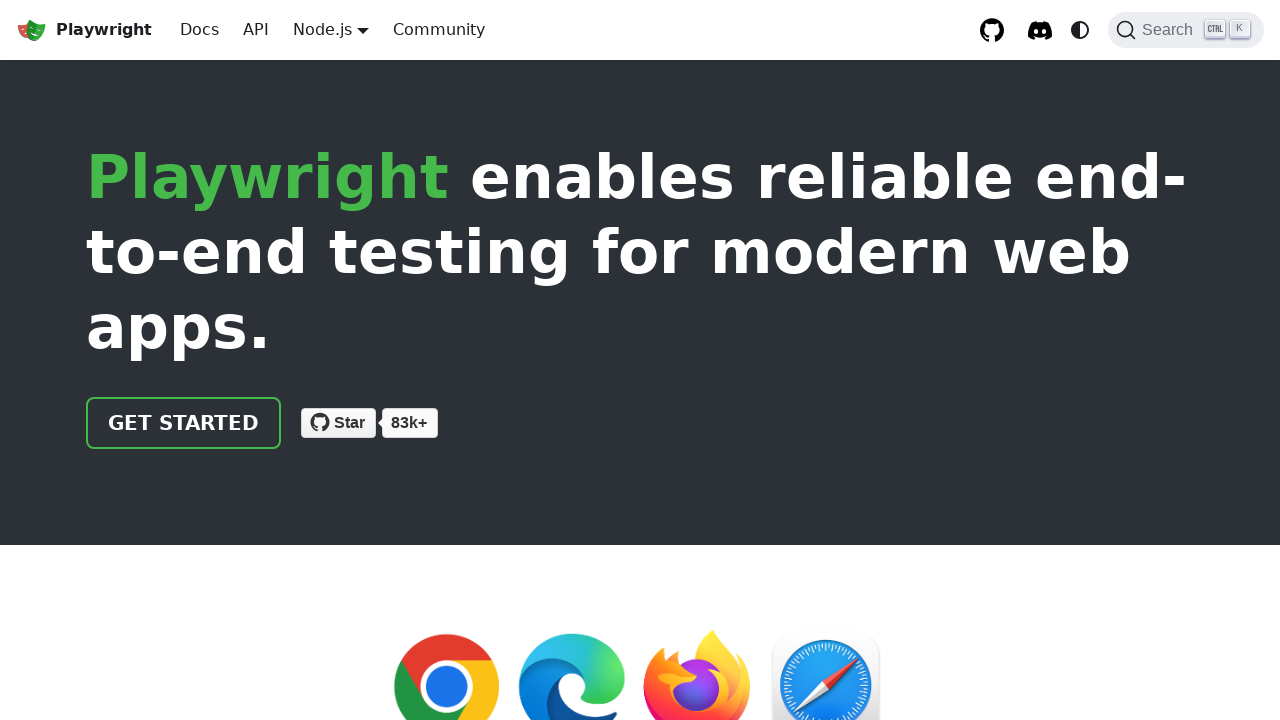

Clicked the 'Get Started' link at (184, 423) on text=Get Started
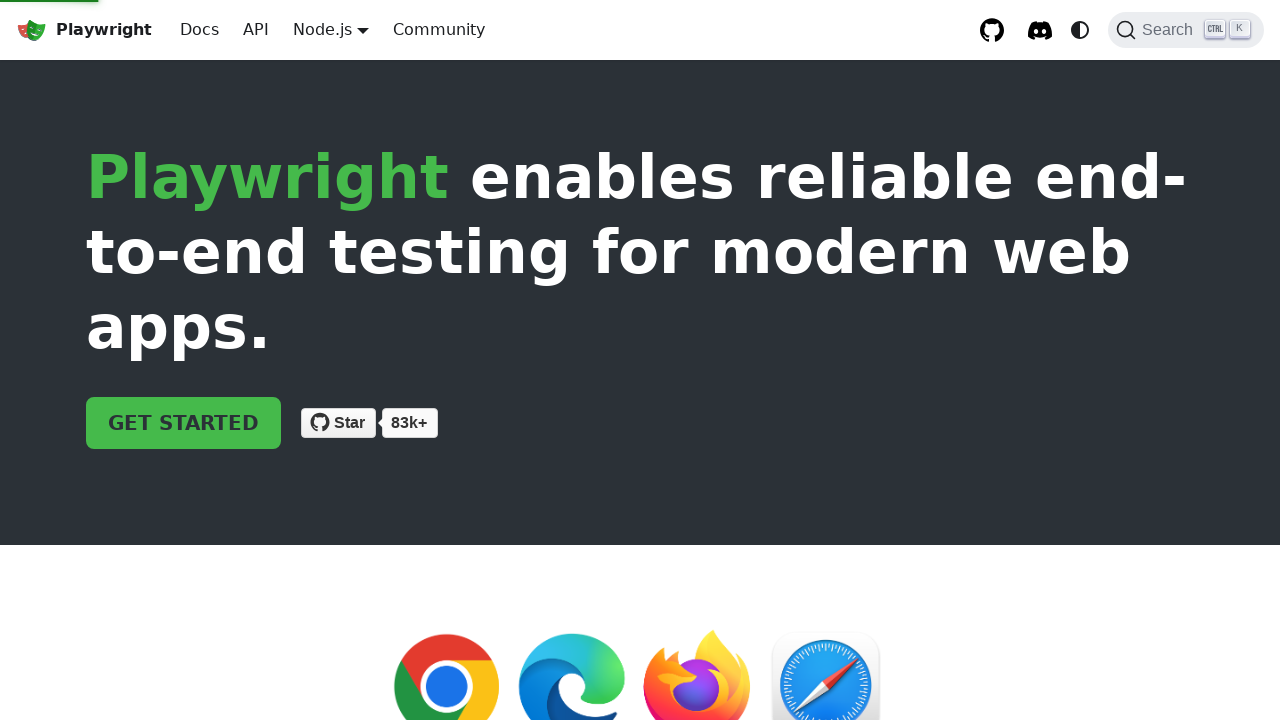

Navigation to intro page completed and URL verified
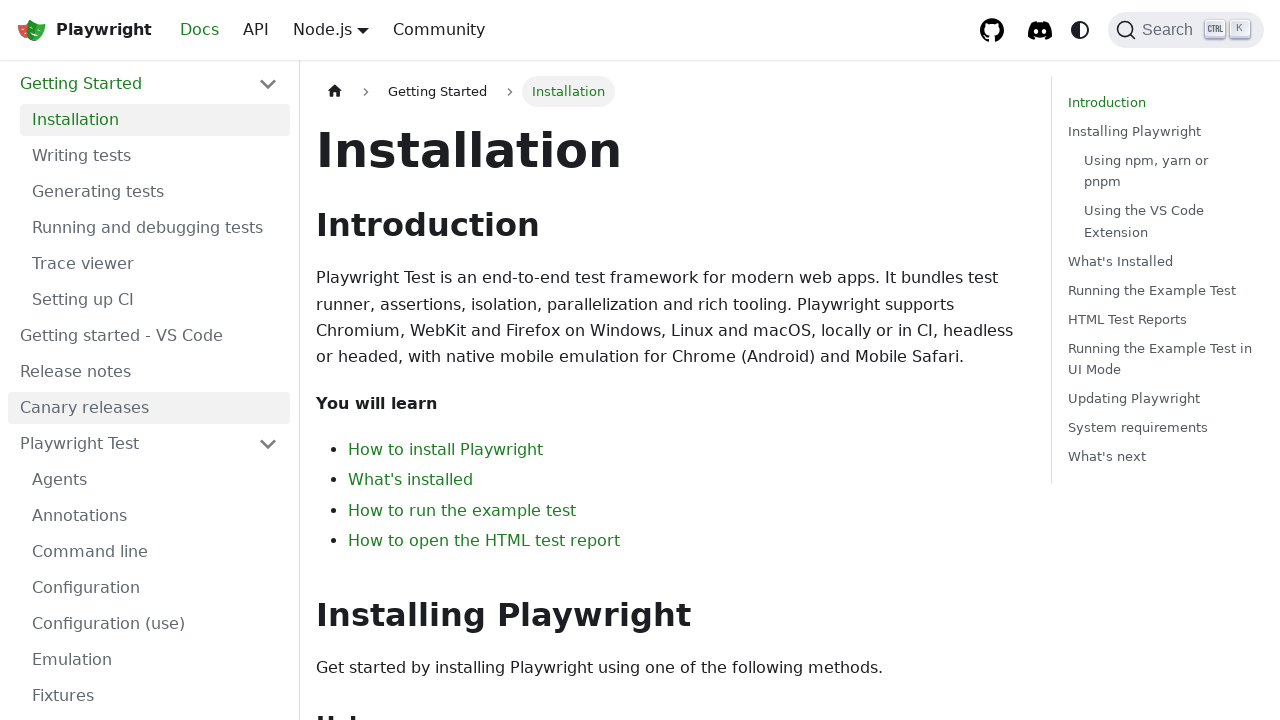

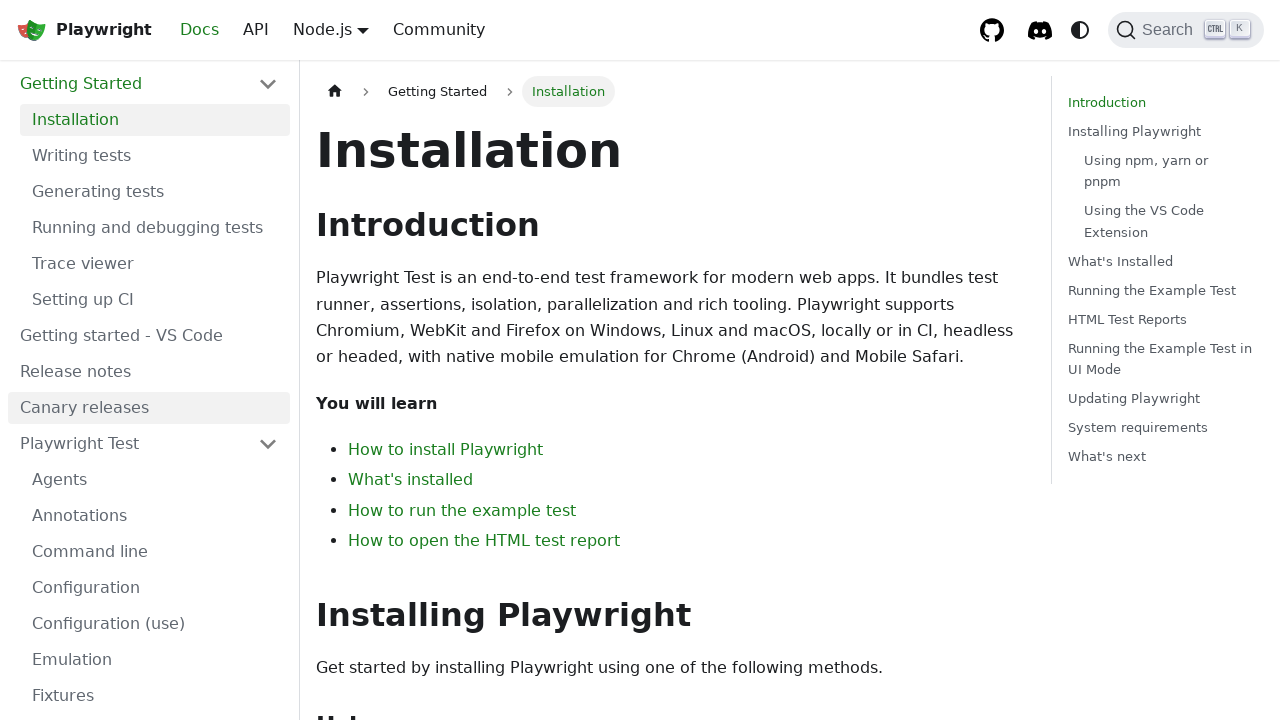